Tests an explicit wait scenario by waiting for a price element to show "$100", clicking a book button, reading an input value, calculating a mathematical result (log of absolute value of 12*sin(x)), entering the answer, and submitting the form.

Starting URL: http://suninjuly.github.io/explicit_wait2.html

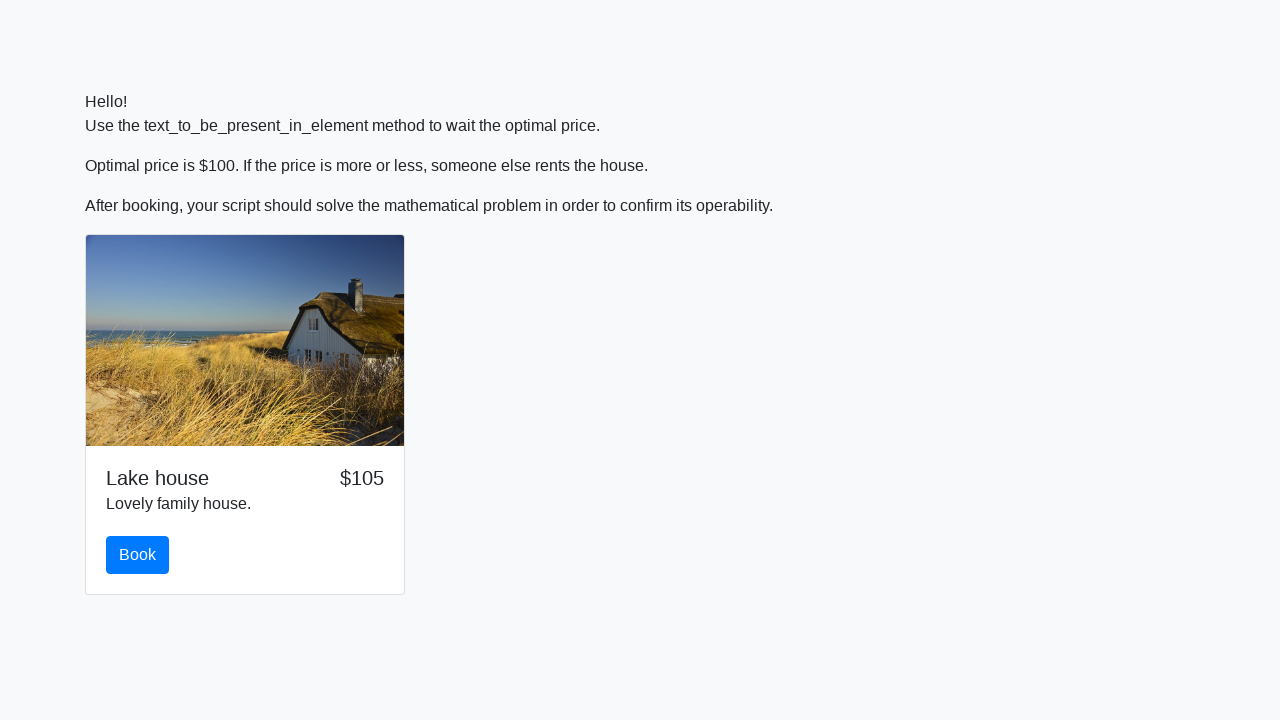

Waited for price element to display '$100'
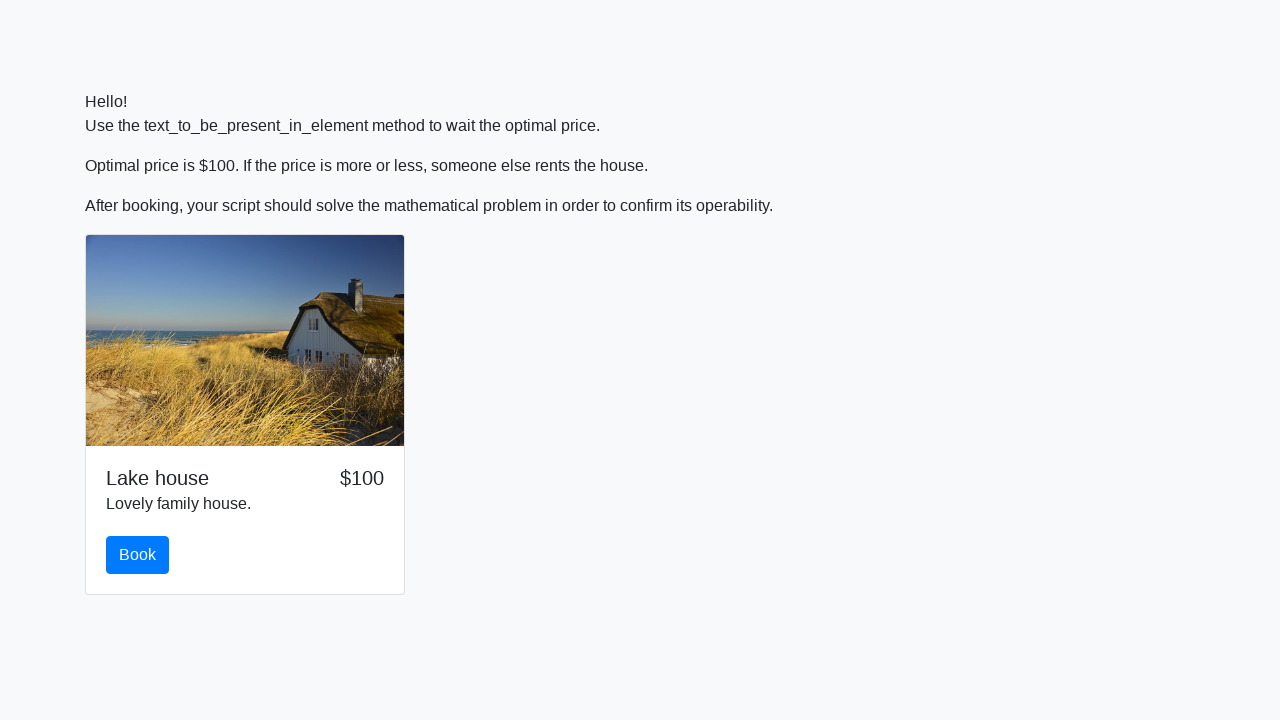

Clicked the book button at (138, 555) on #book
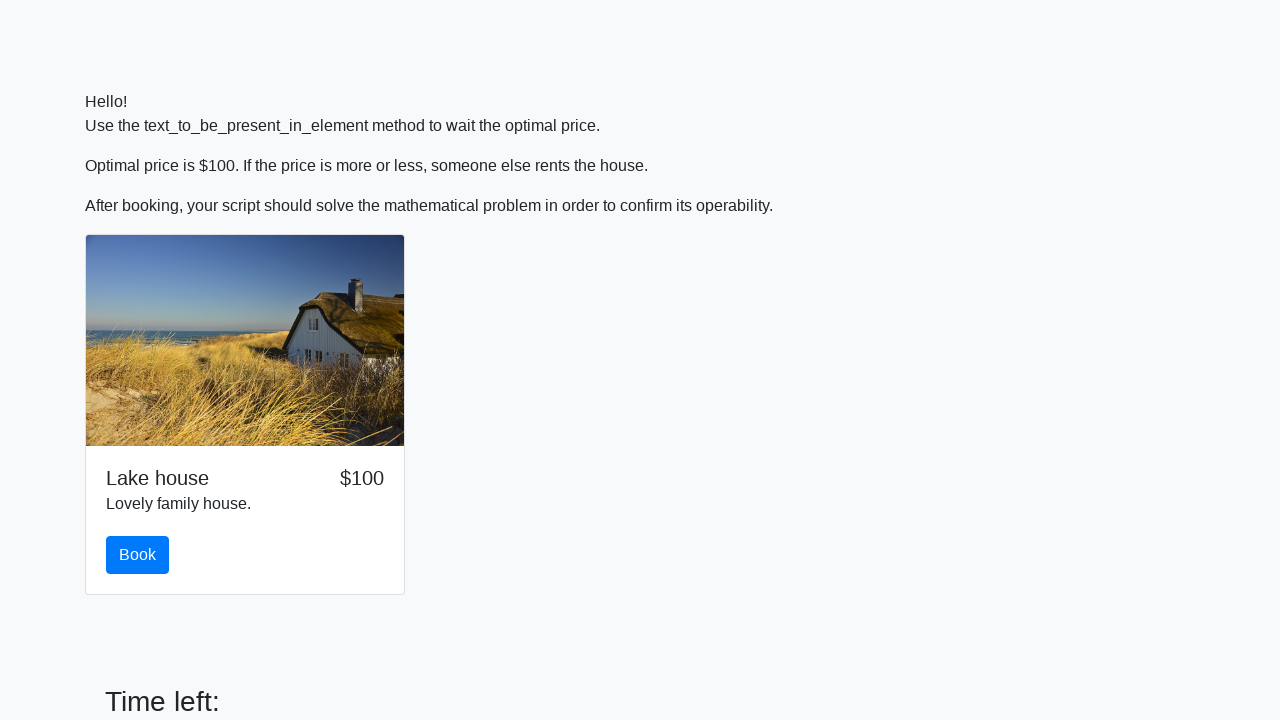

Retrieved input value: 940
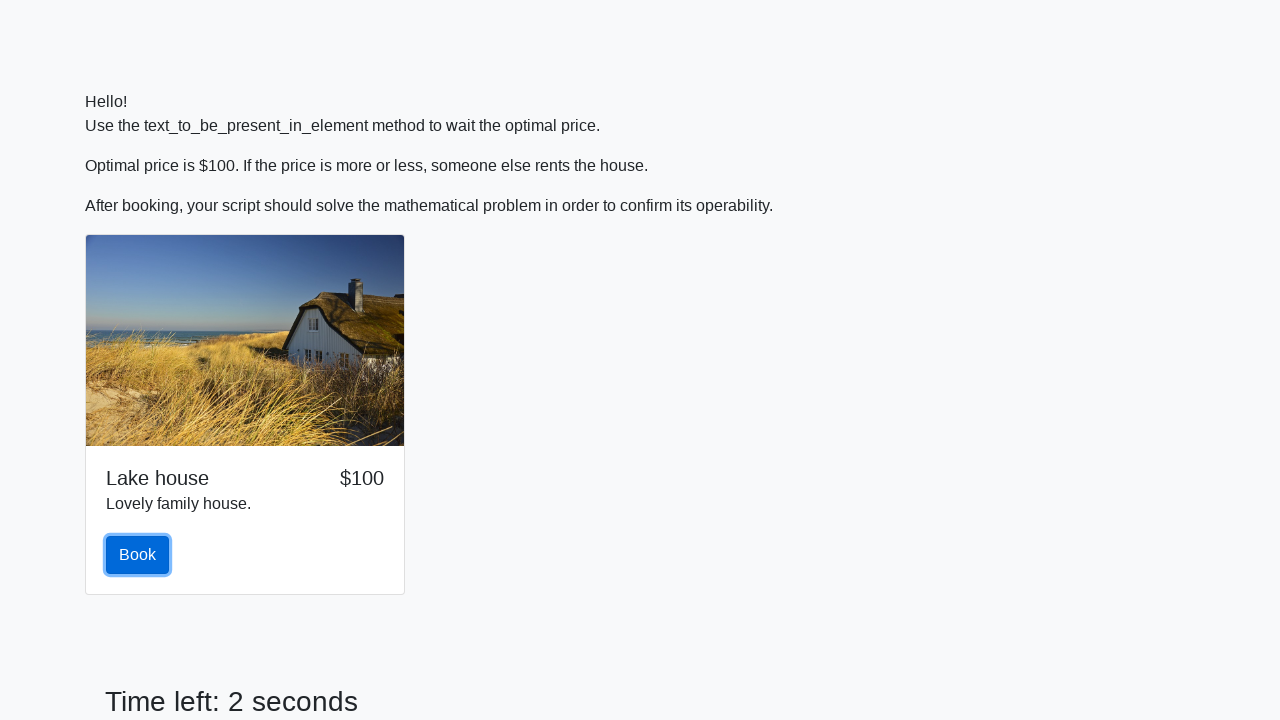

Calculated result using formula log(abs(12*sin(x))): 2.000579636252775
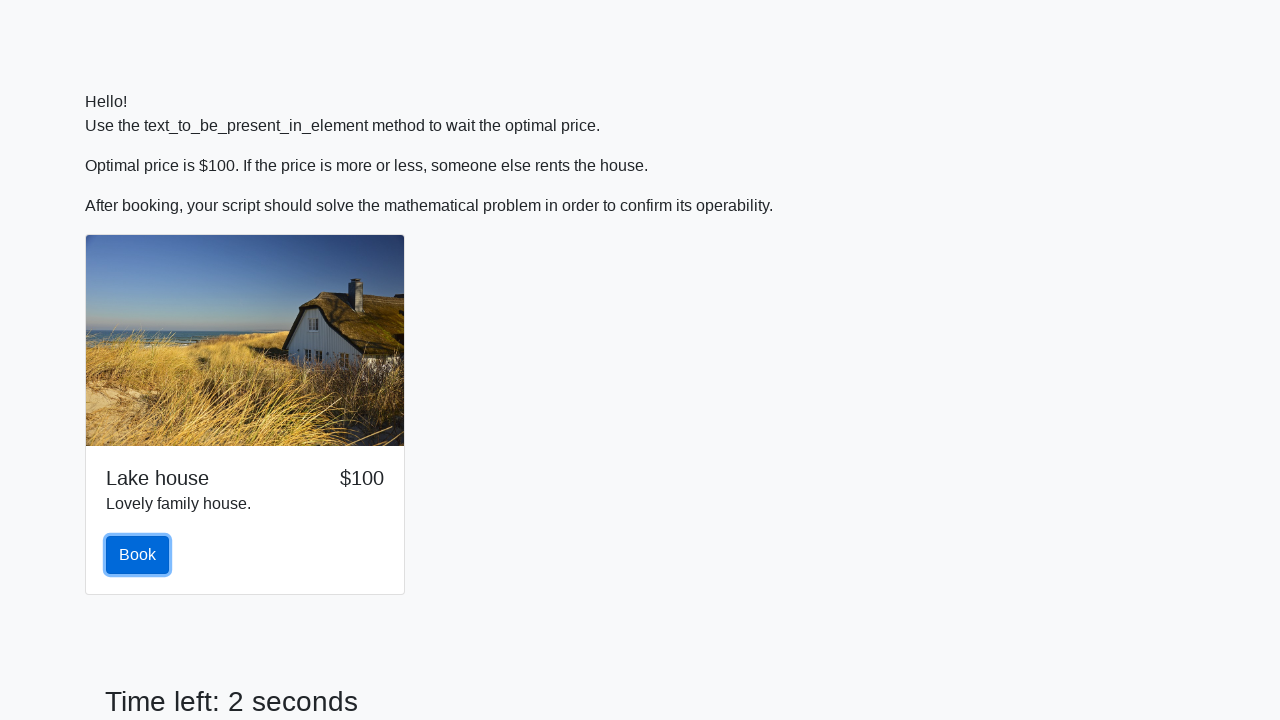

Filled answer field with calculated value: 2.000579636252775 on #answer
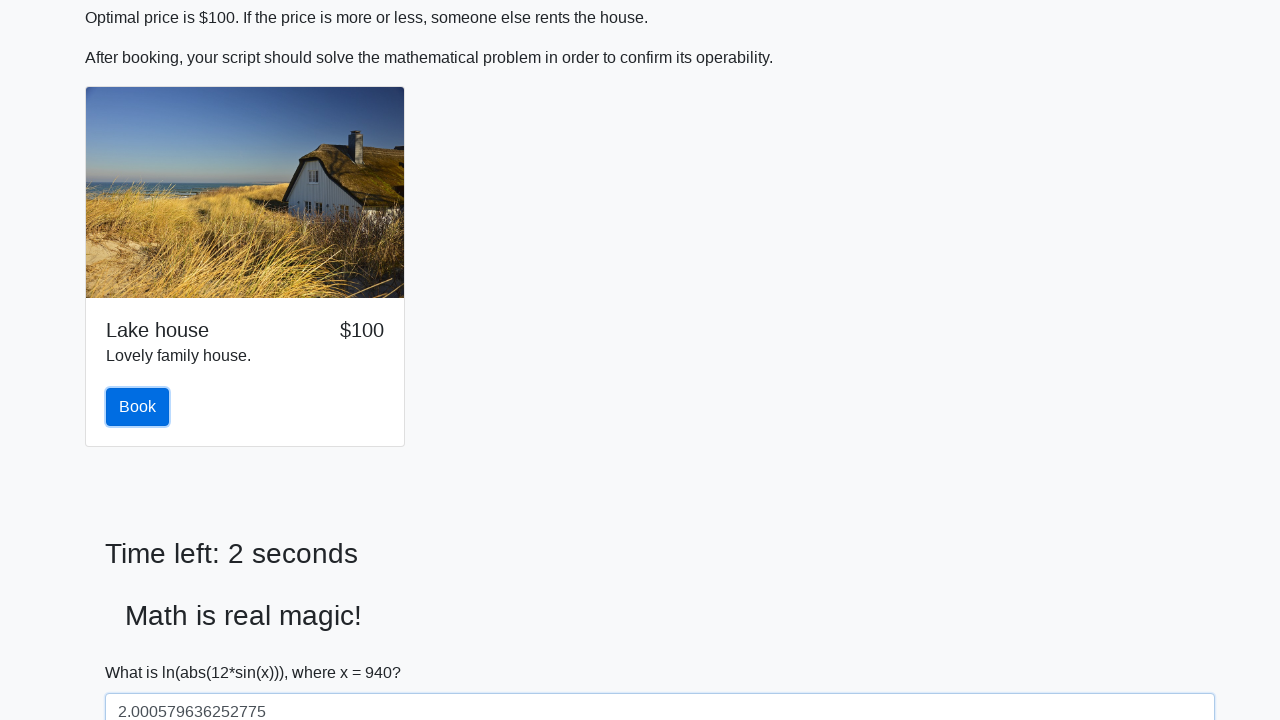

Clicked the Submit button at (143, 651) on xpath=//button[text()='Submit']
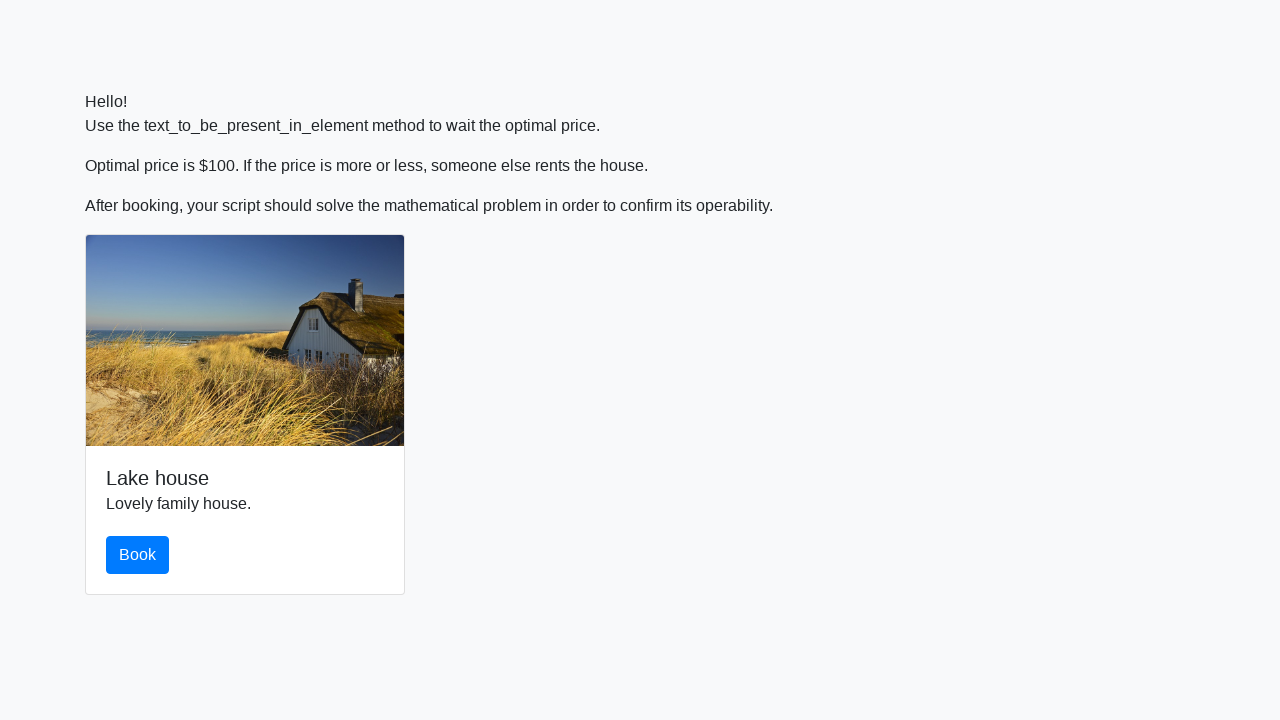

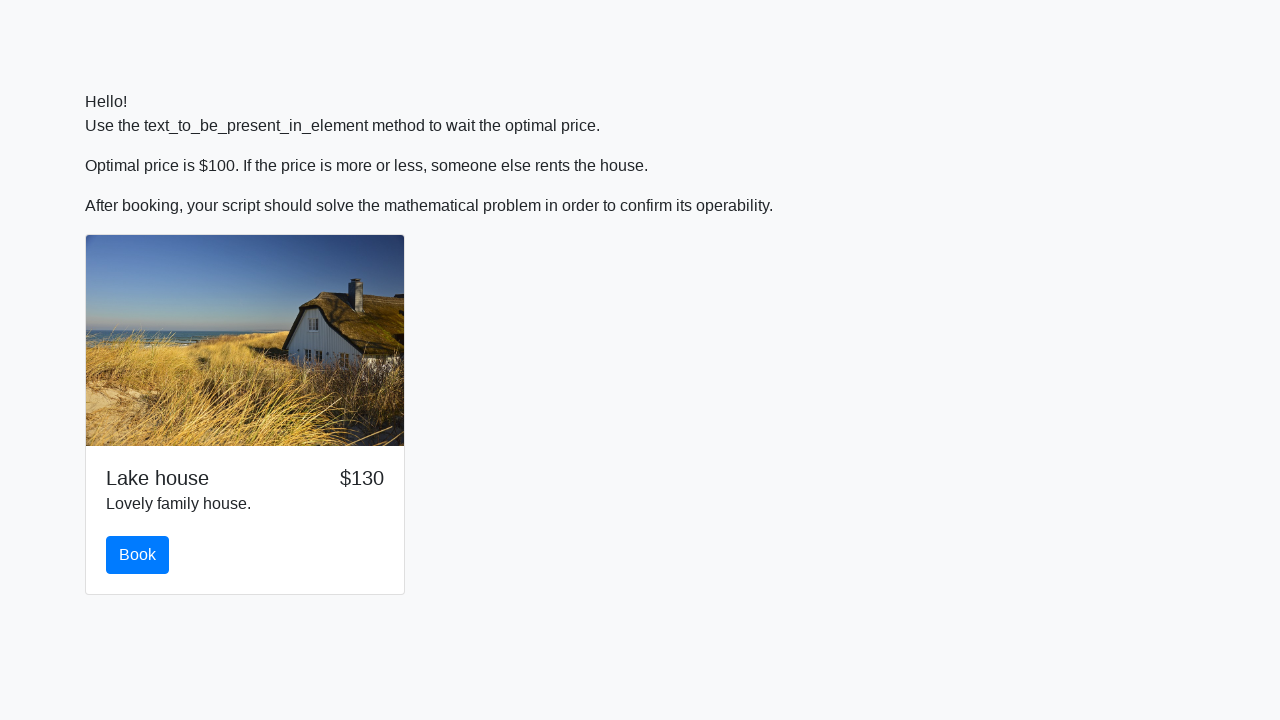